Tests handling a JavaScript prompt dialog by clicking a link to trigger the prompt, entering text, and accepting it

Starting URL: https://www.selenium.dev/documentation/webdriver/js_alerts_prompts_and_confirmations/

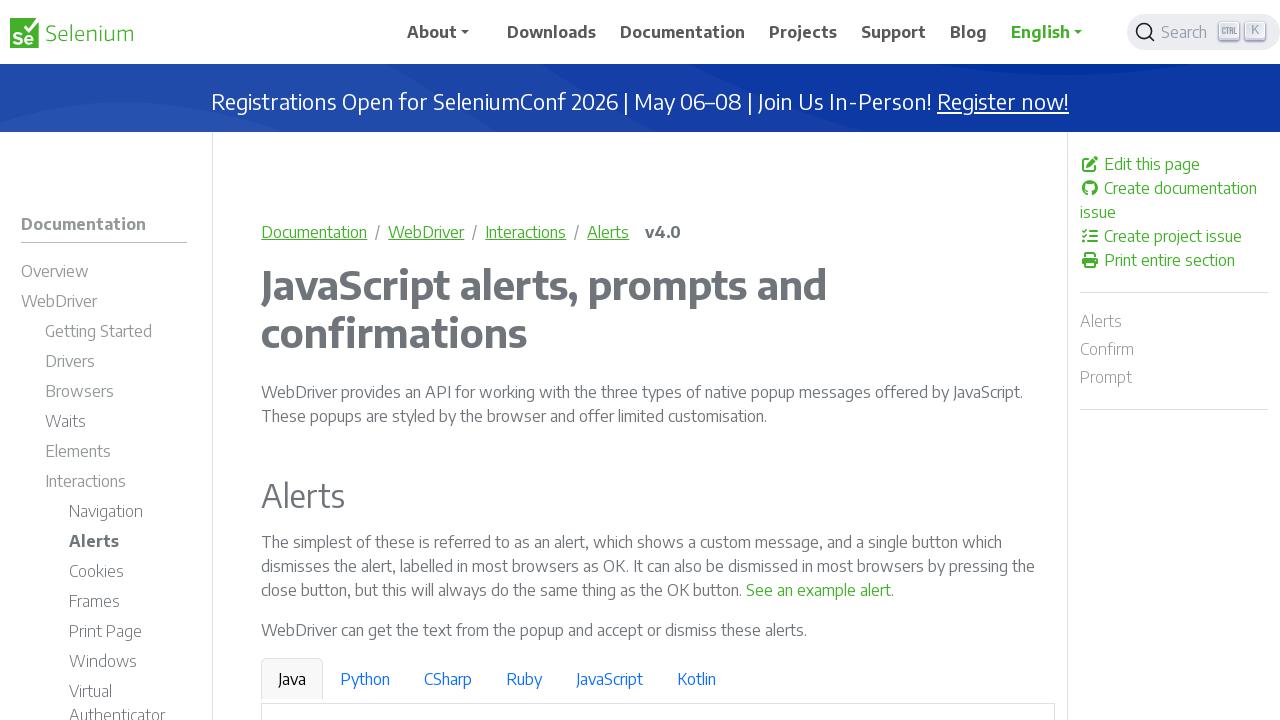

Registered dialog handler to accept prompts with text 'Playwright Testing'
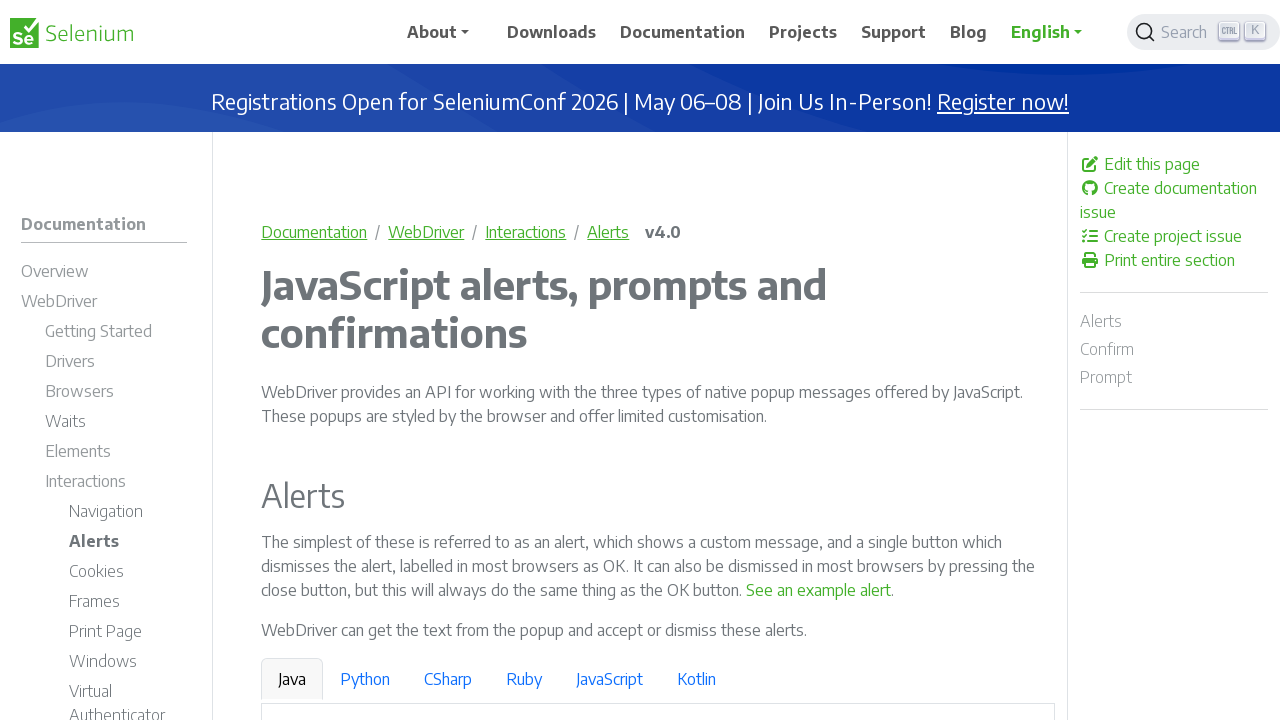

Clicked link to trigger JavaScript prompt dialog at (627, 360) on a:has-text('See a sample prompt')
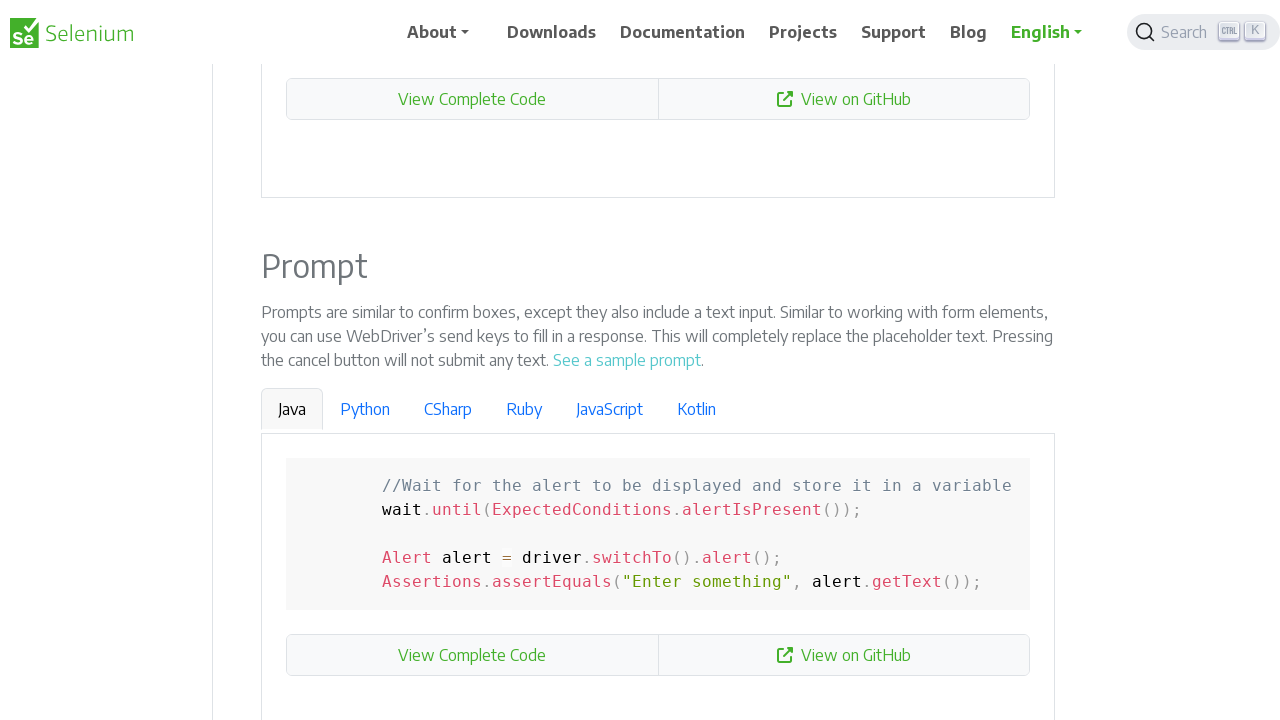

Waited for prompt dialog to be handled and accepted
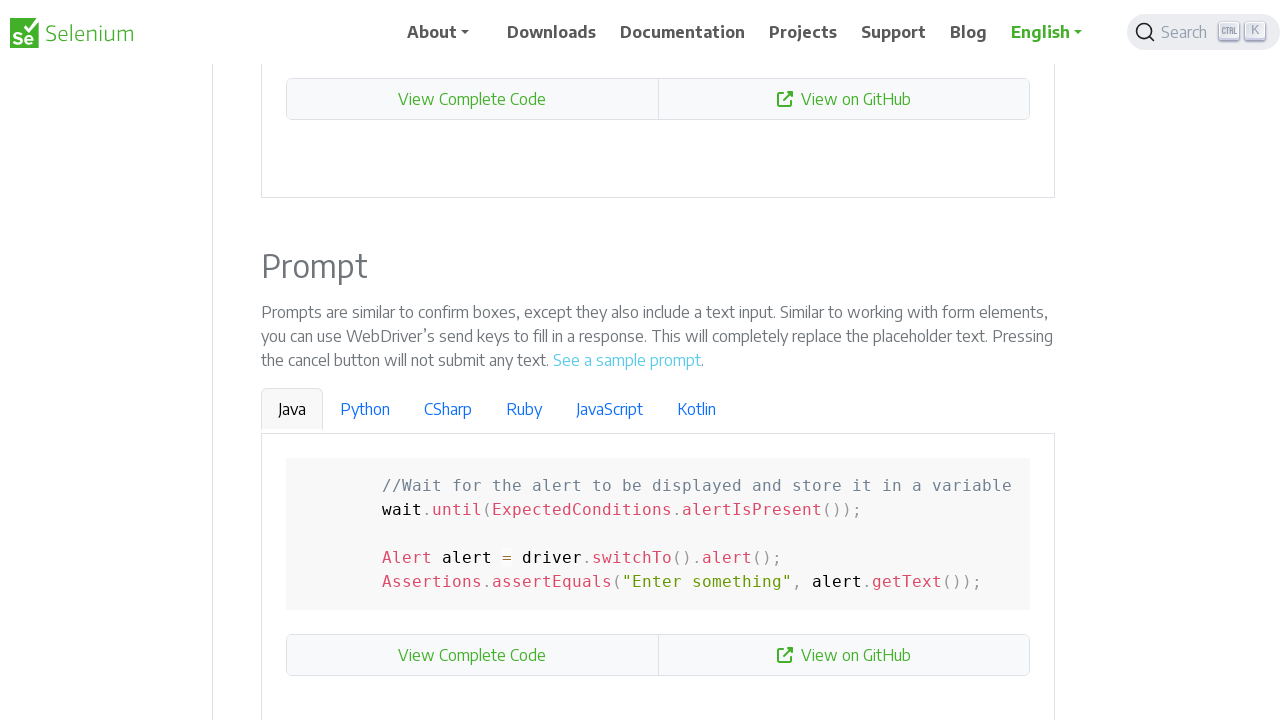

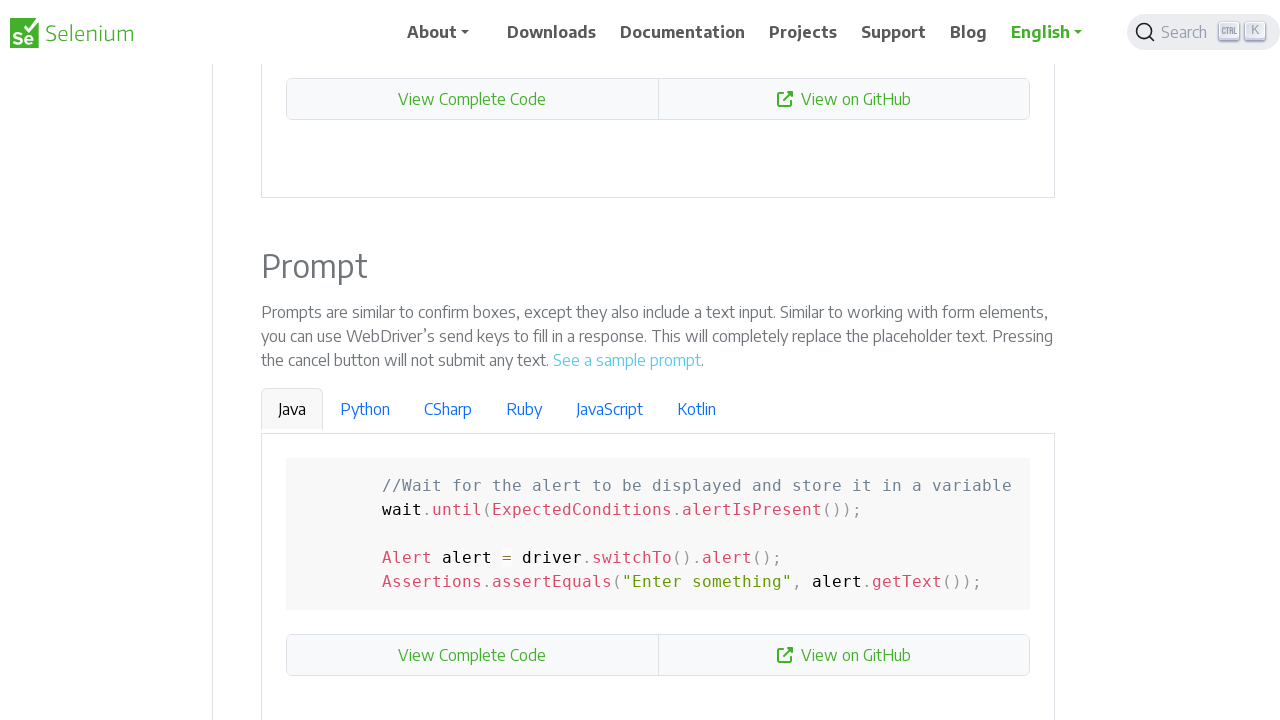